Navigates to RedBus website with notification preferences disabled

Starting URL: https://www.redbus.in/

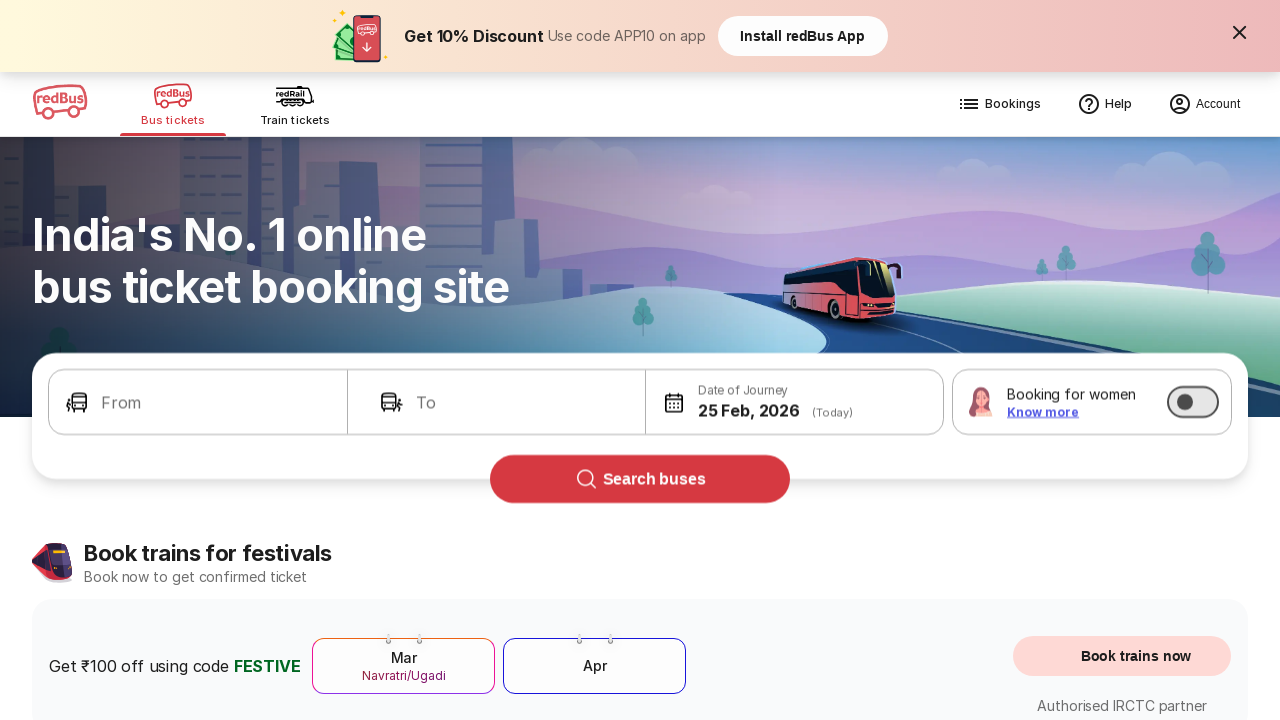

Navigated to RedBus website with notification preferences disabled
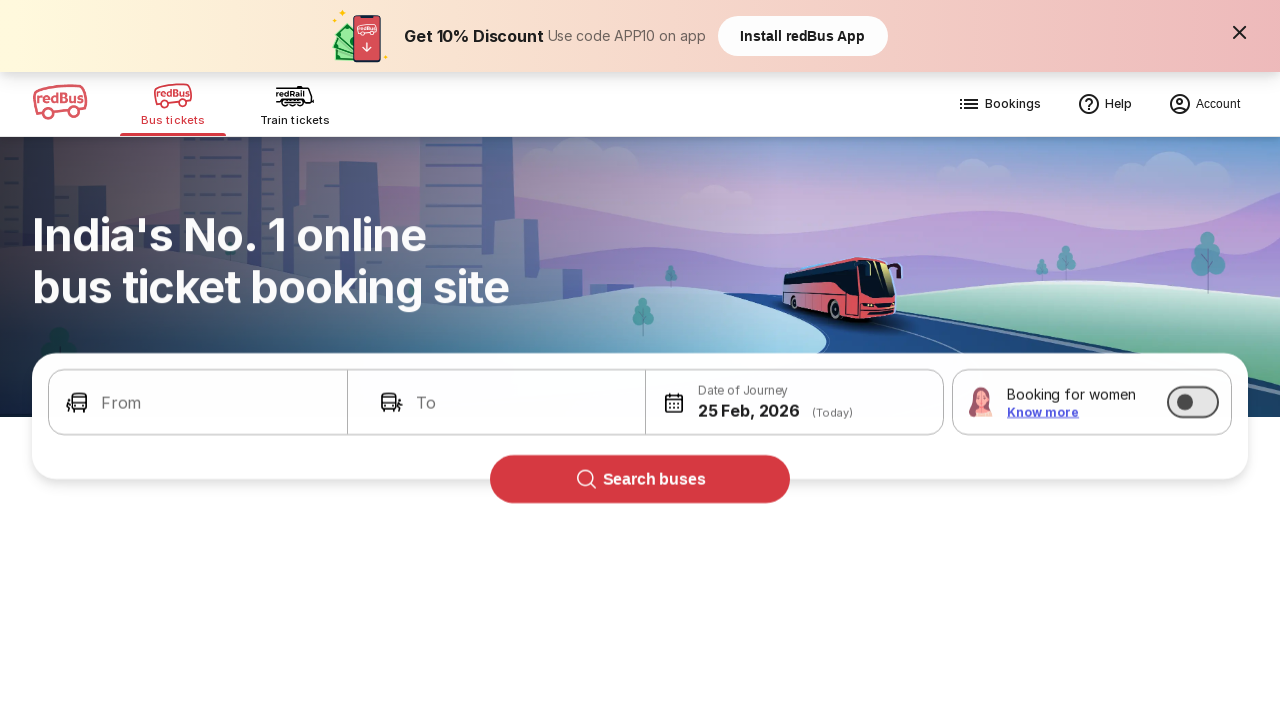

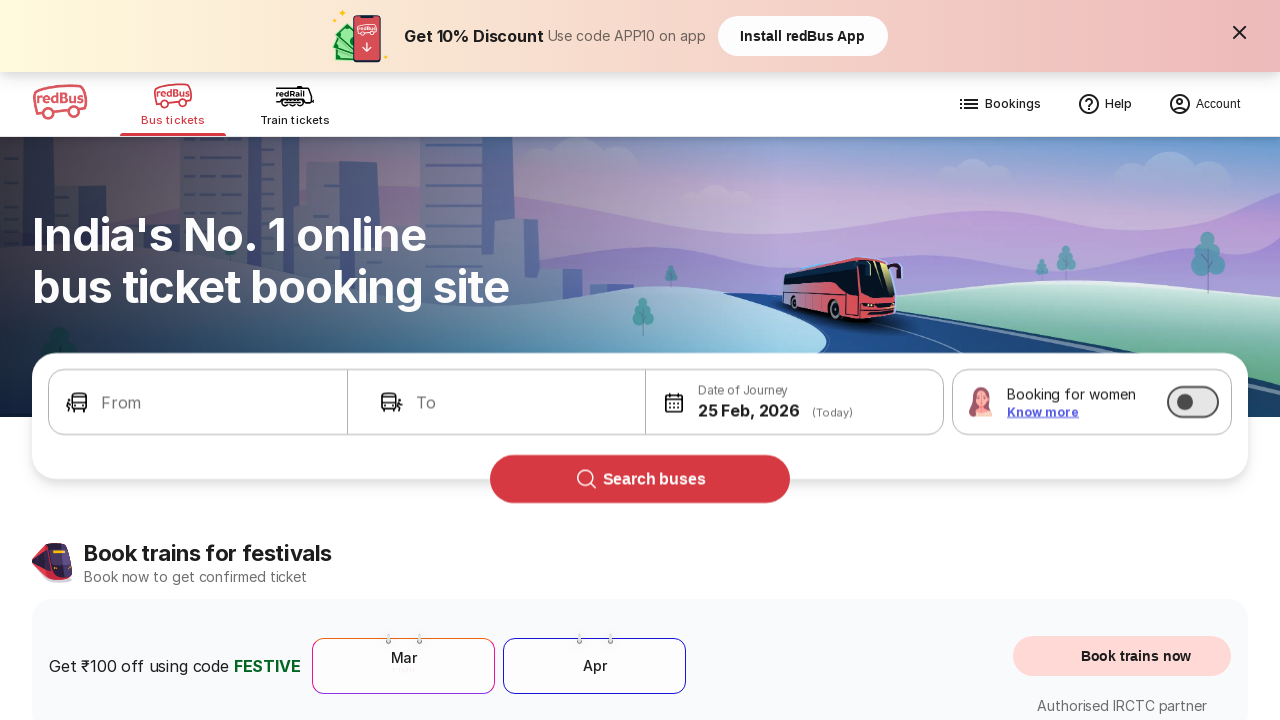